Tests JavaScript prompt alert handling by clicking a button to trigger a prompt, entering text into the prompt, and accepting it.

Starting URL: https://the-internet.herokuapp.com/javascript_alerts

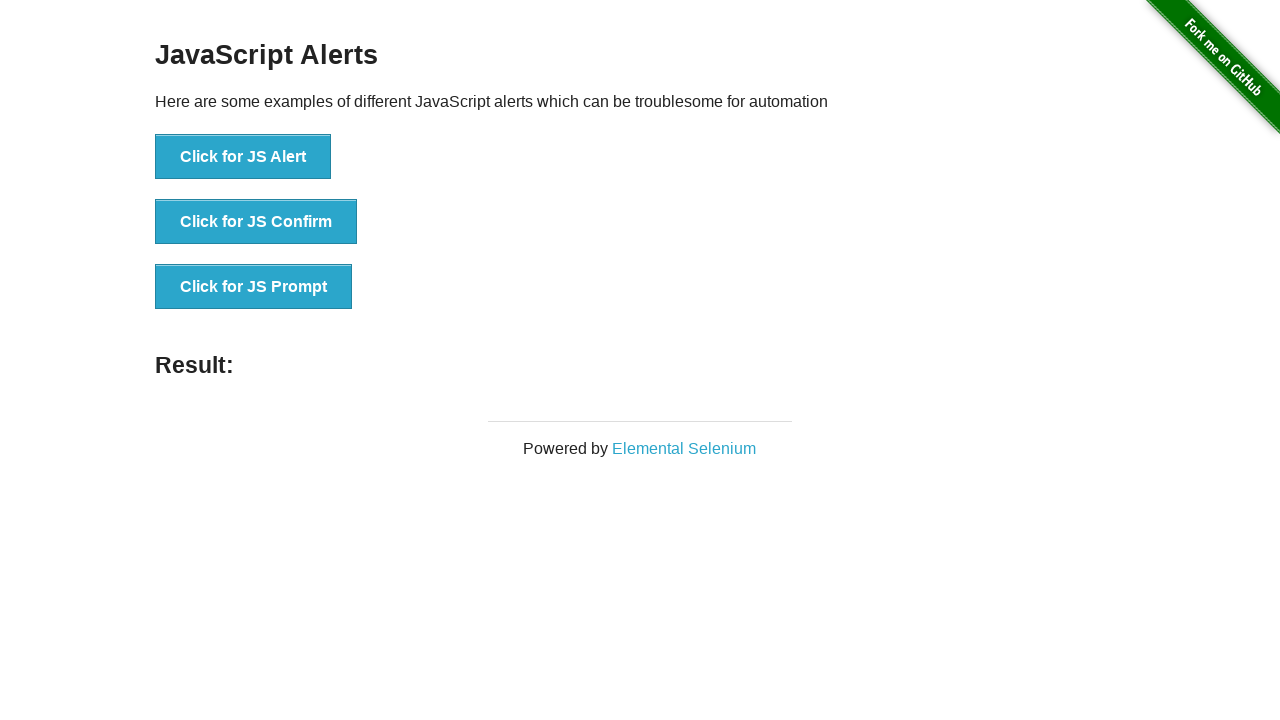

Clicked 'Click for JS Prompt' button to trigger JavaScript prompt at (254, 287) on xpath=//button[text()='Click for JS Prompt']
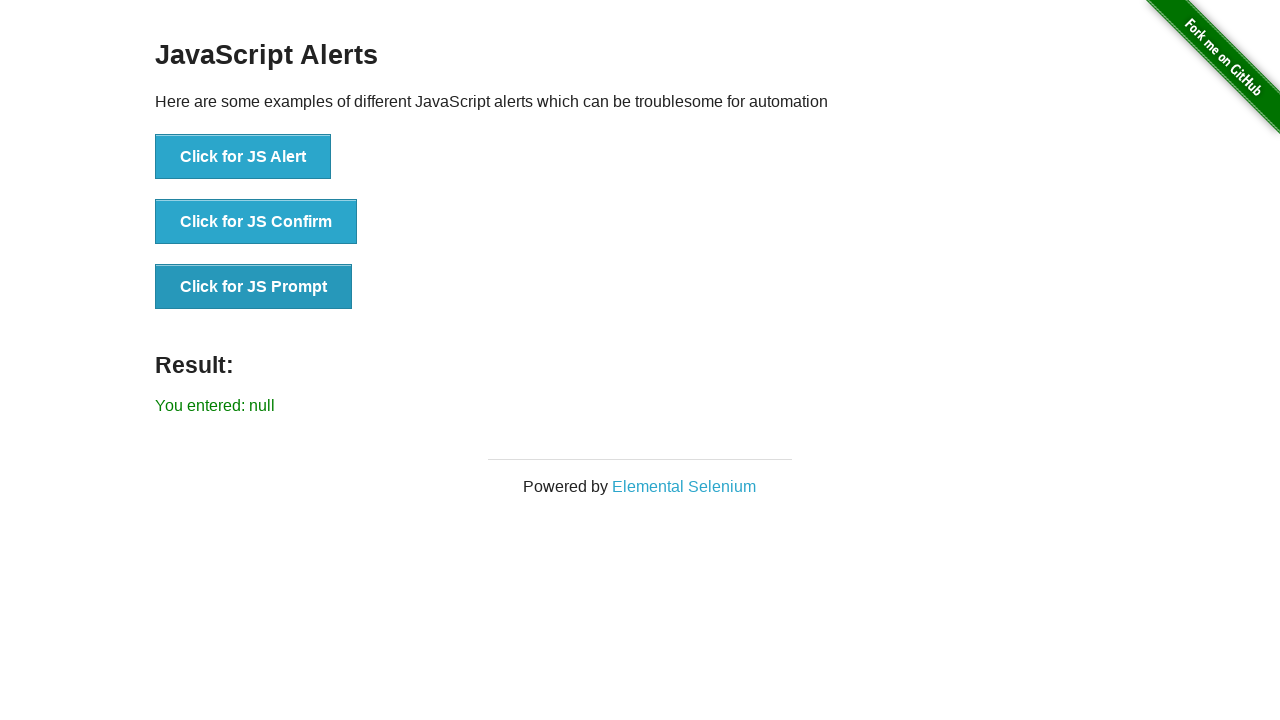

Set up dialog handler to accept prompt with text 'automation'
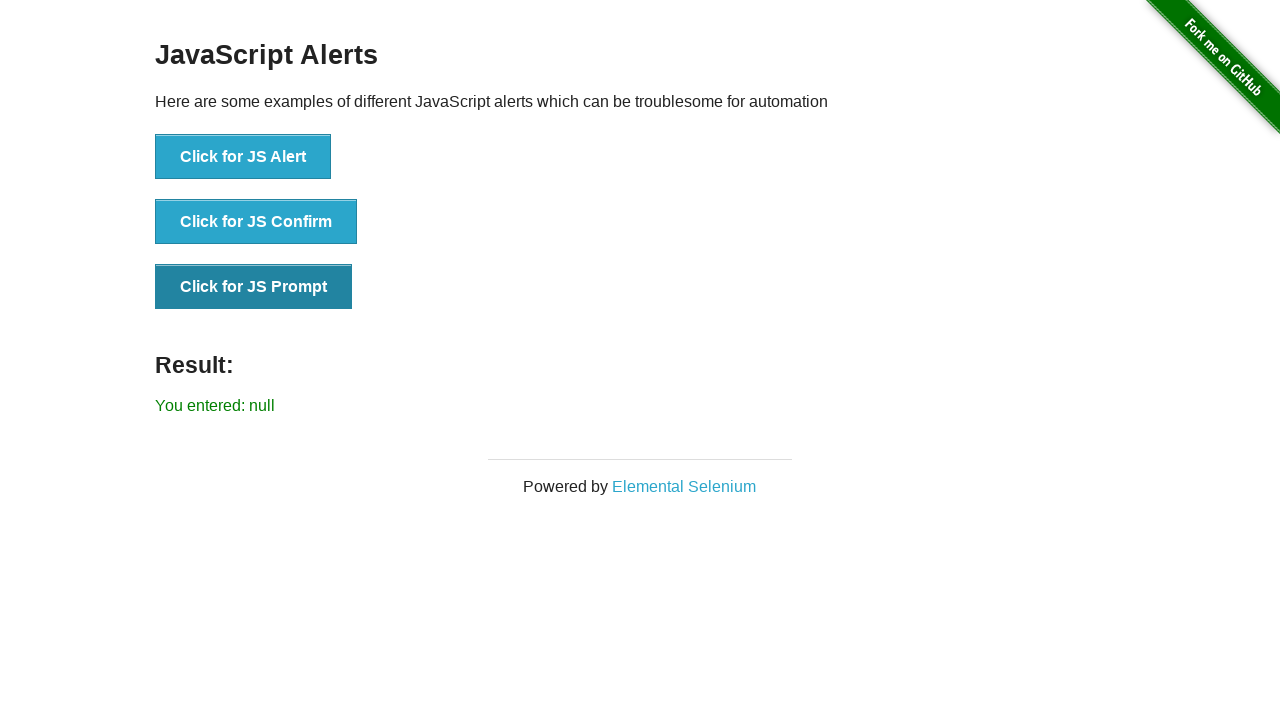

Clicked 'Click for JS Prompt' button again with dialog handler active at (254, 287) on xpath=//button[text()='Click for JS Prompt']
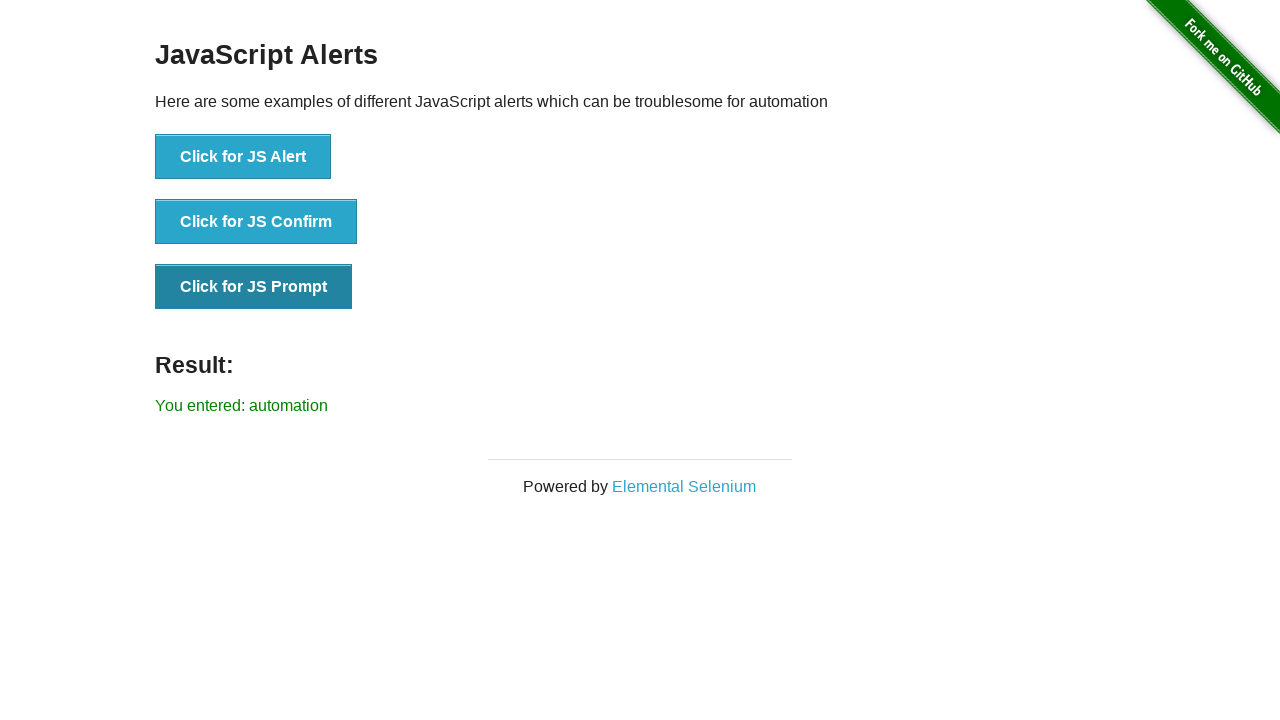

Result element loaded after accepting prompt with 'automation' text
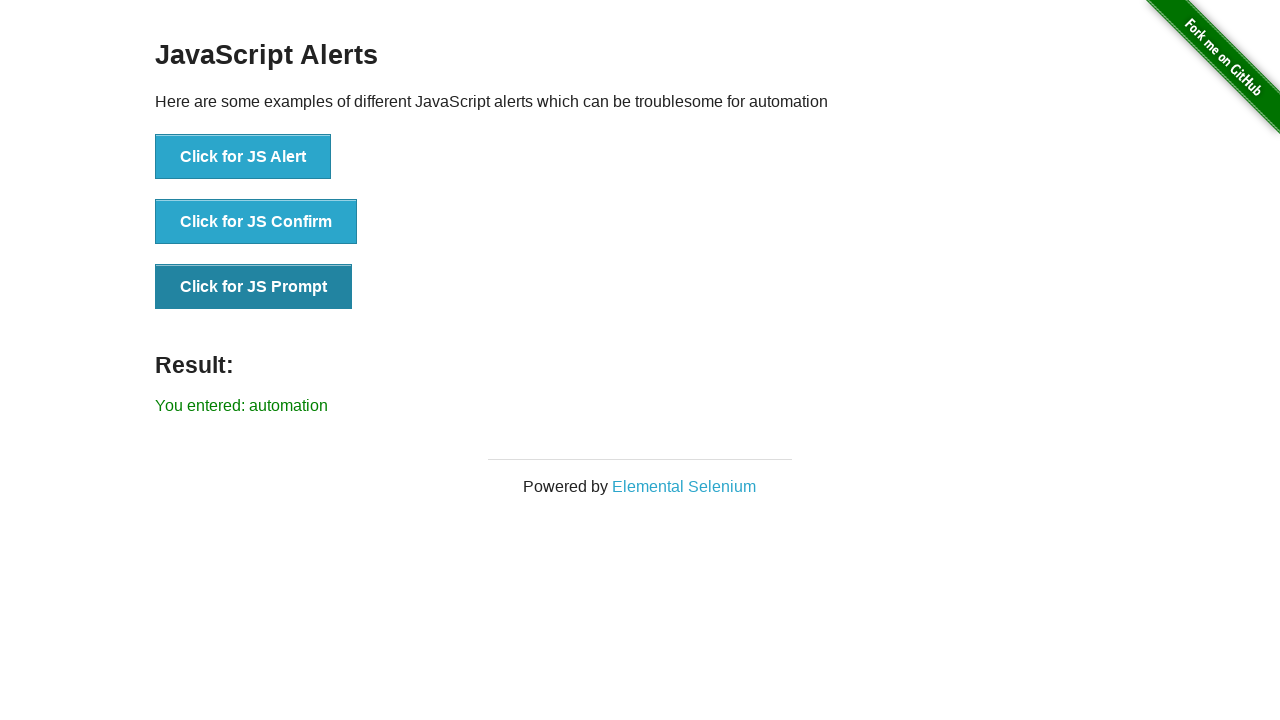

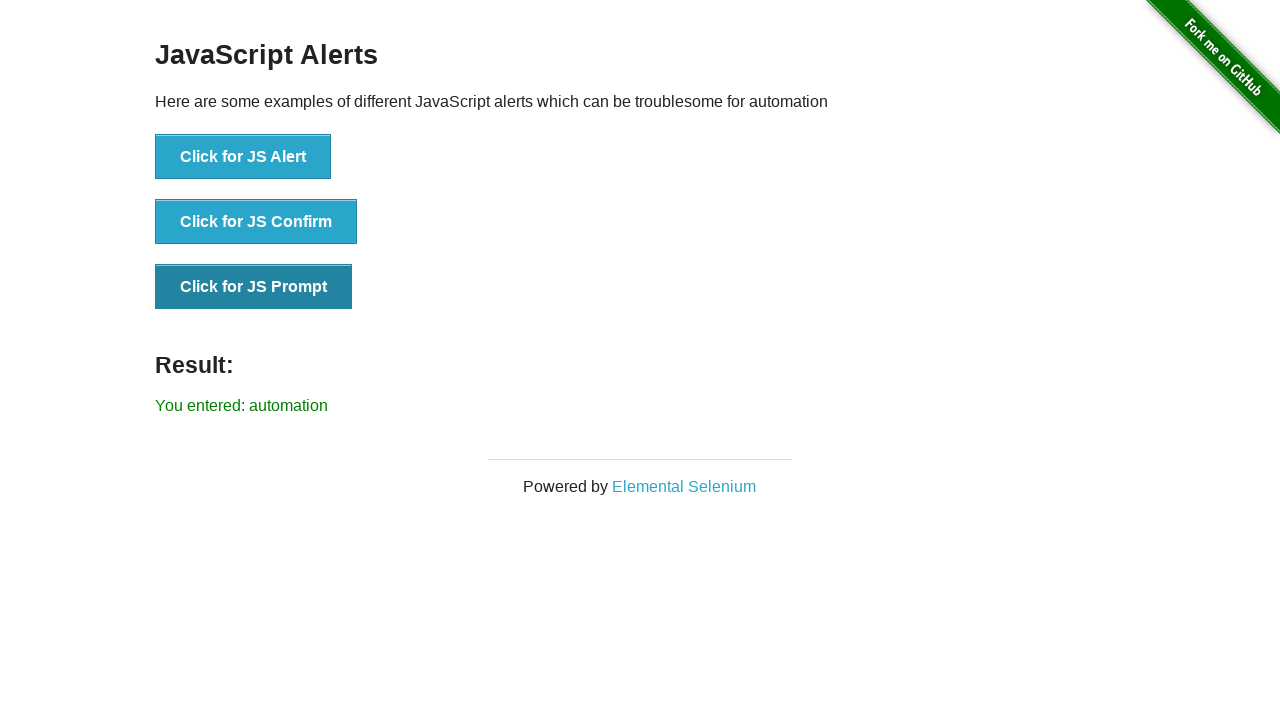